Tests multi-selection box functionality by selecting multiple options (Volvo, Swift, Hyundai, Audi) and then deselecting all of them

Starting URL: https://omayo.blogspot.com/

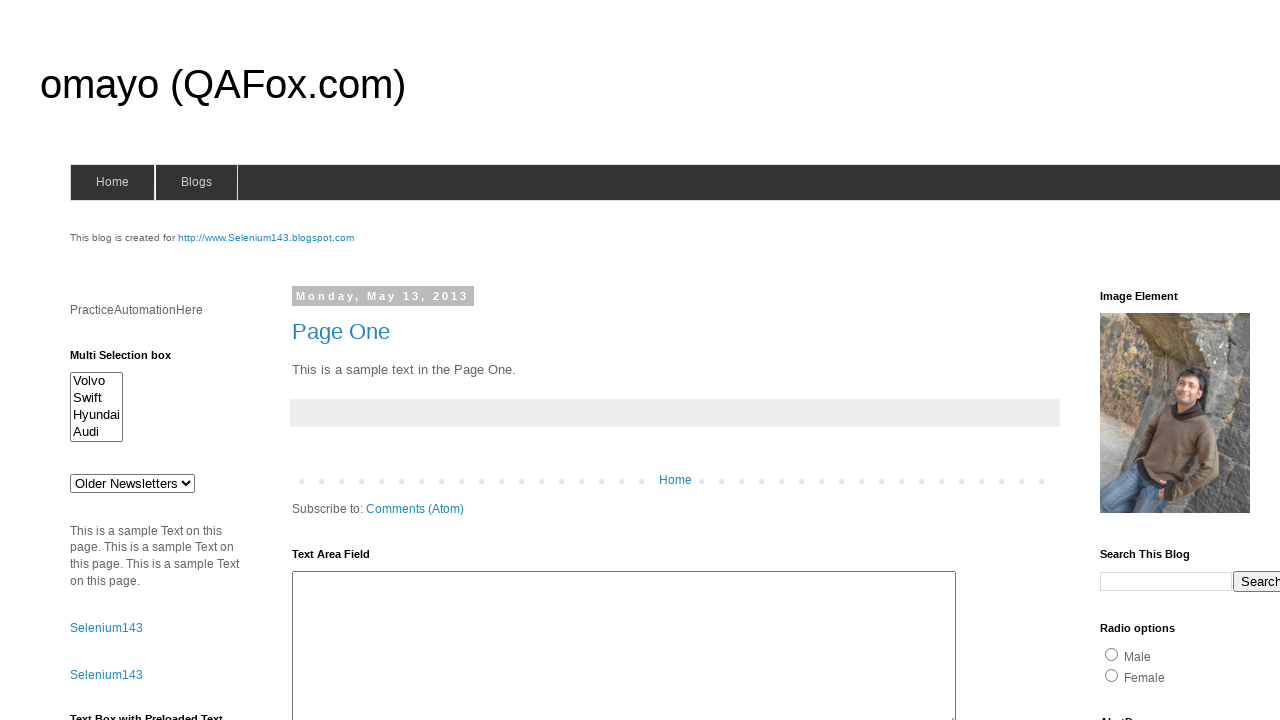

Navigated to https://omayo.blogspot.com/
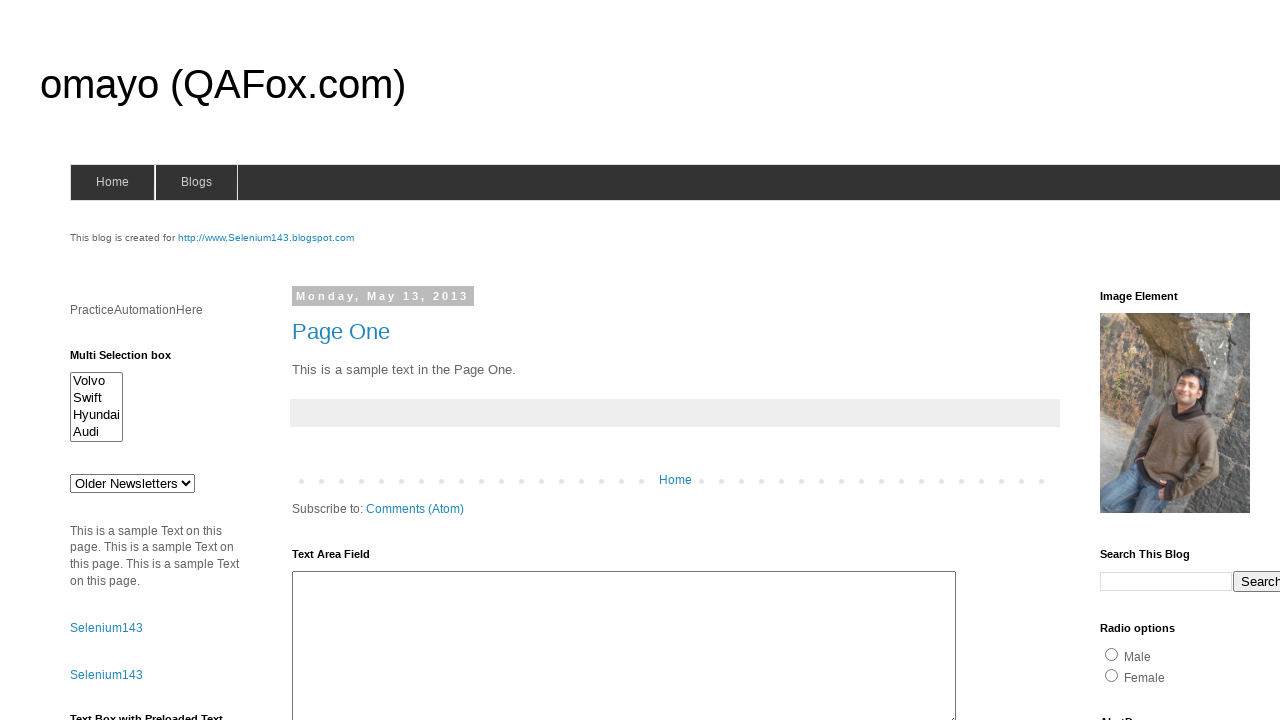

Located multi-selection box element
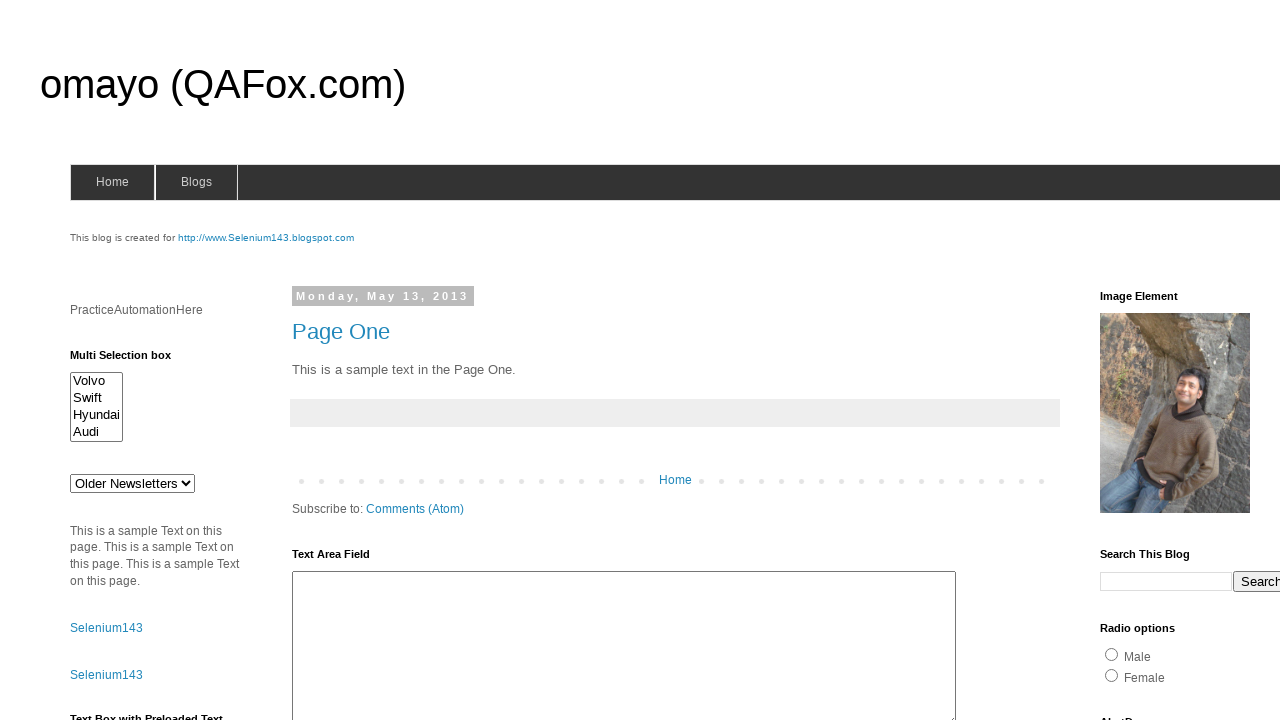

Selected Volvo from multi-selection box on #multiselect1
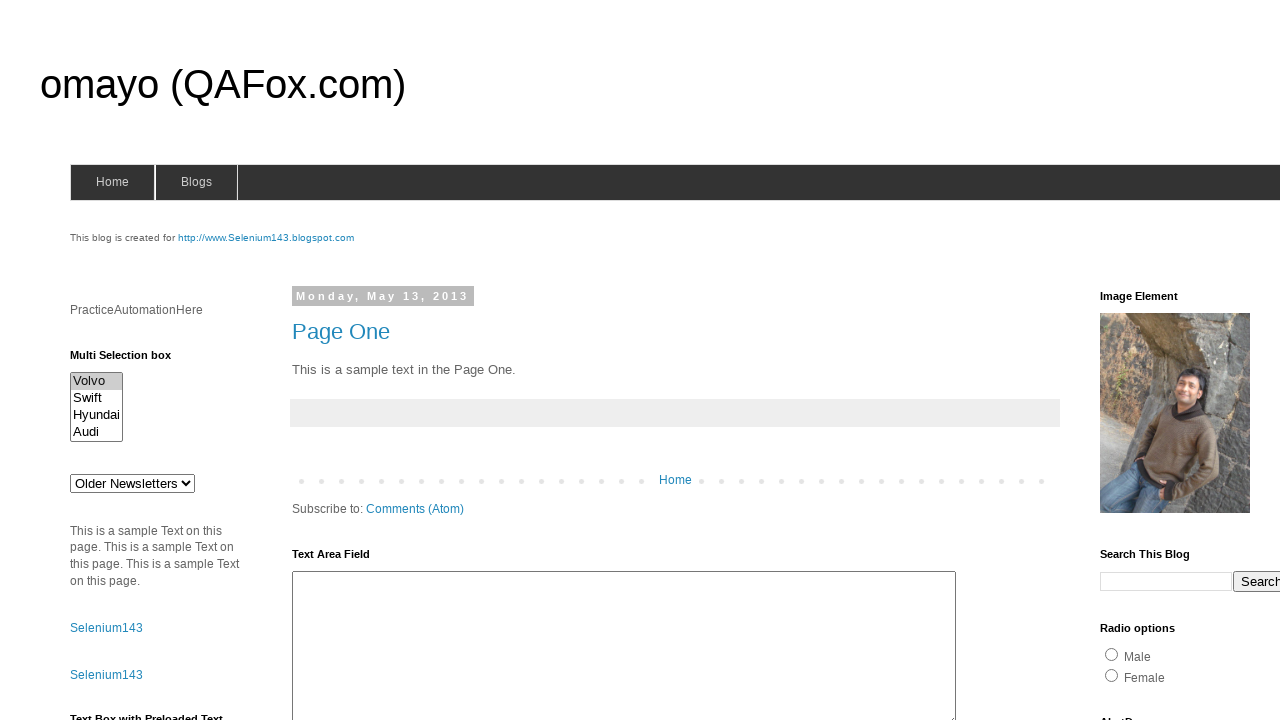

Selected Swift from multi-selection box on #multiselect1
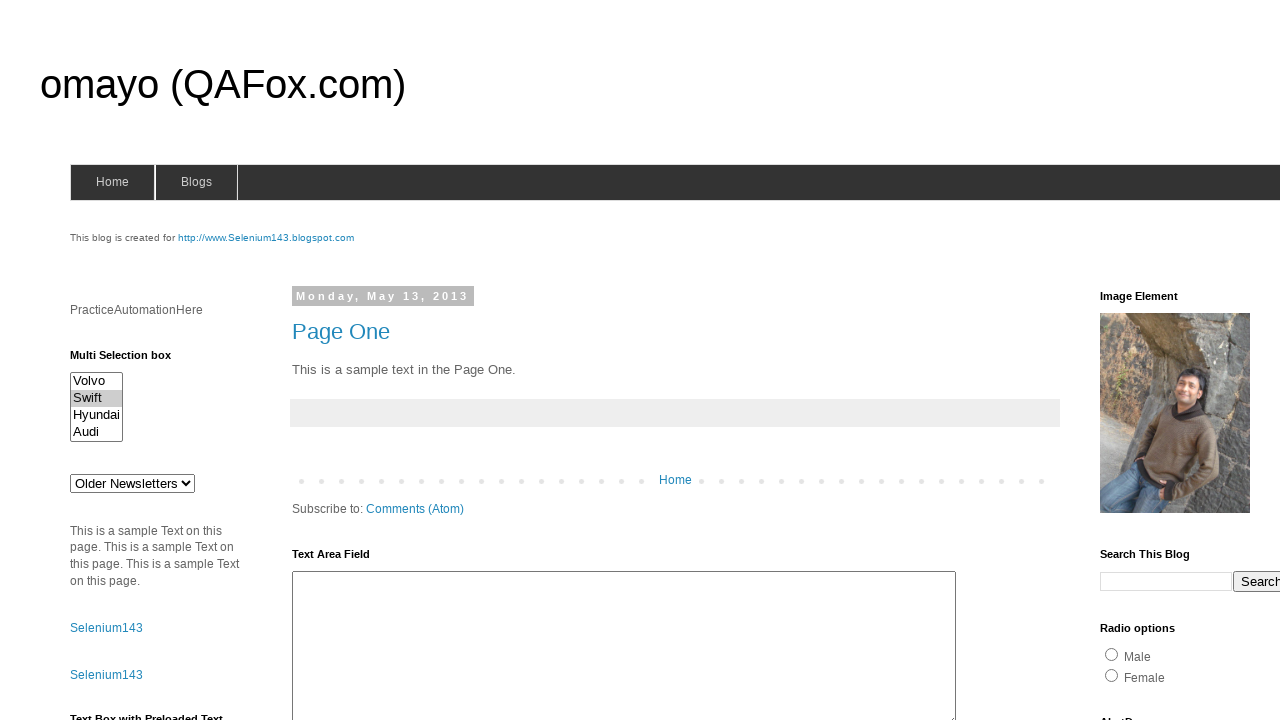

Selected Hyundai from multi-selection box on #multiselect1
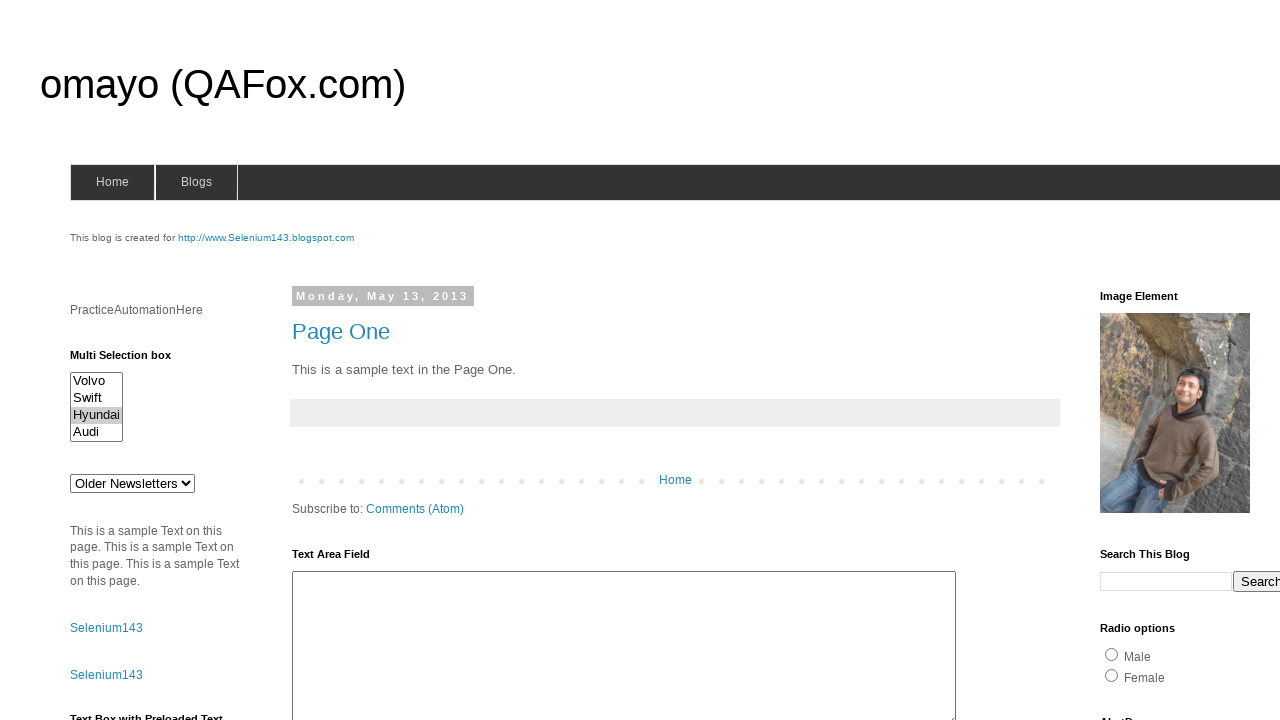

Selected Audi from multi-selection box on #multiselect1
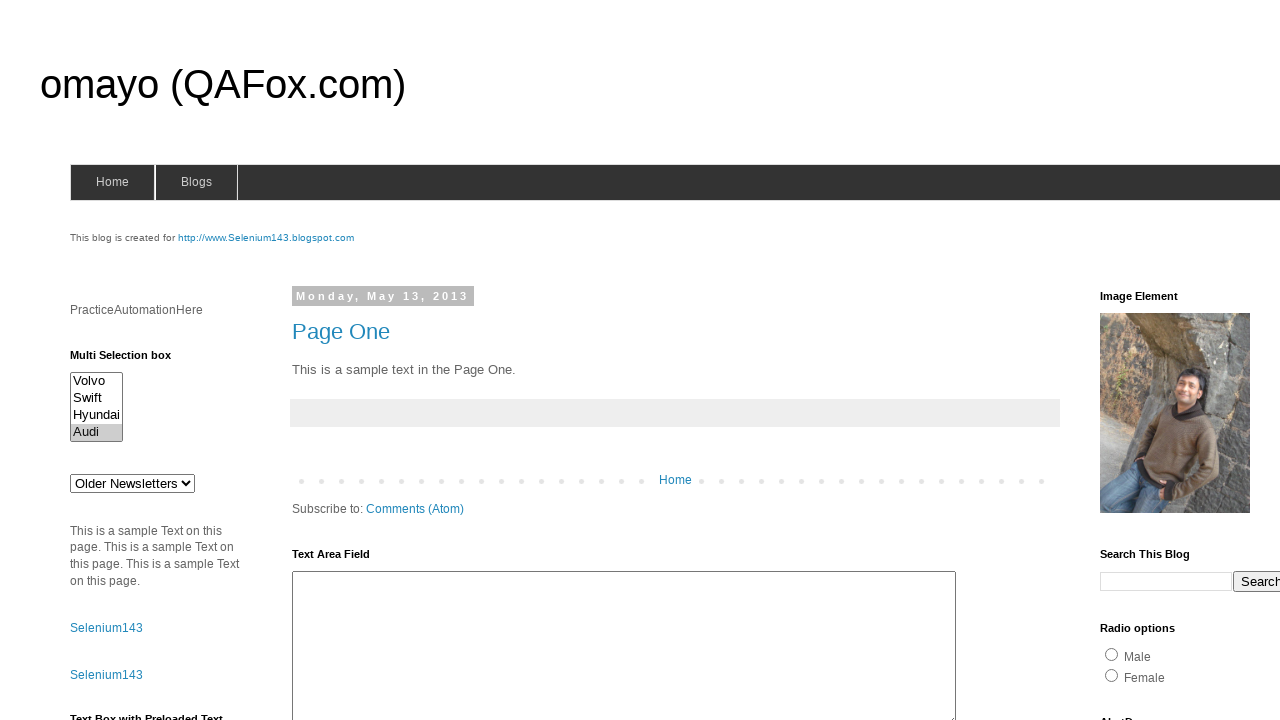

Deselected all options from multi-selection box on #multiselect1
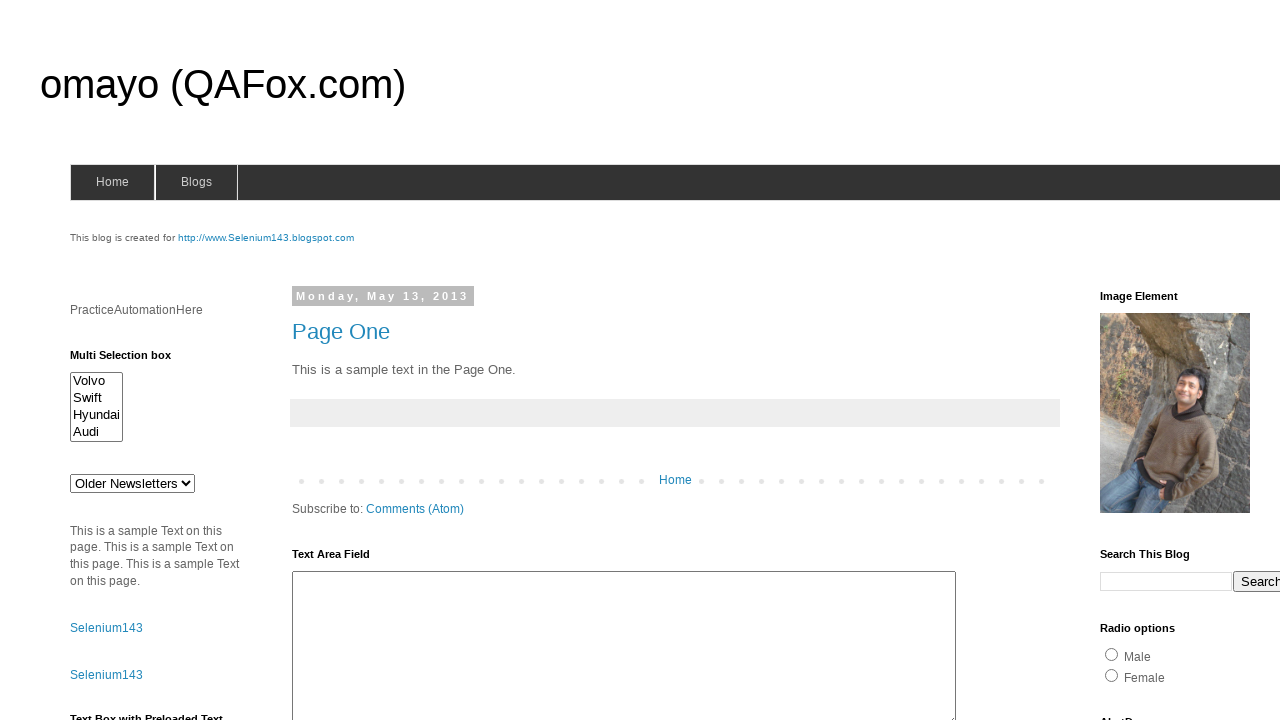

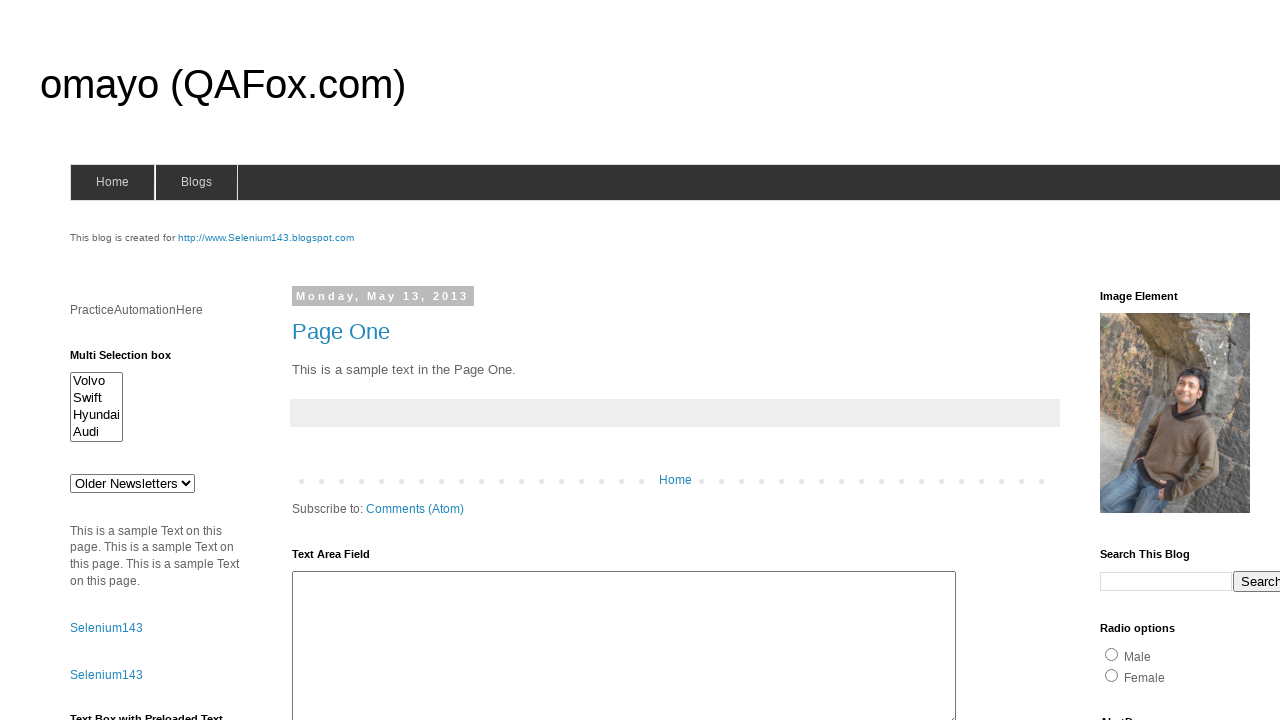